Verifies the text content of username and password labels

Starting URL: https://the-internet.herokuapp.com/

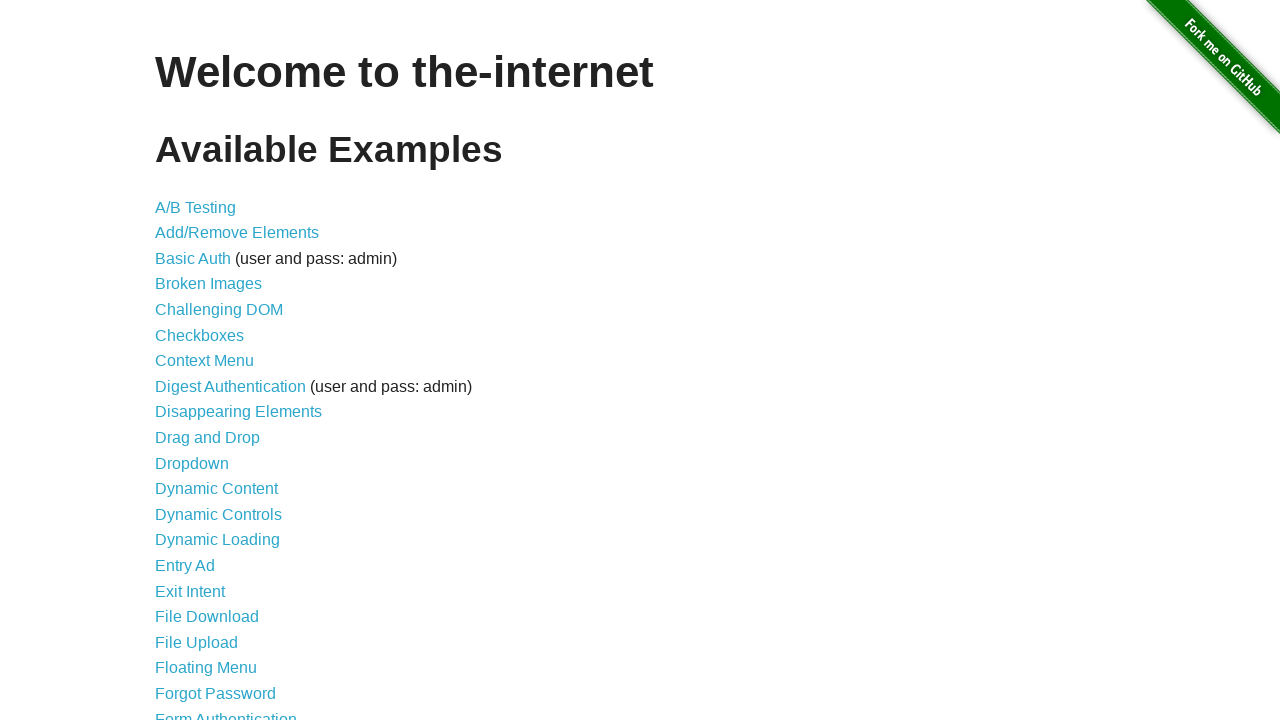

Clicked on Form Authentication link at (226, 712) on text=Form Authentication
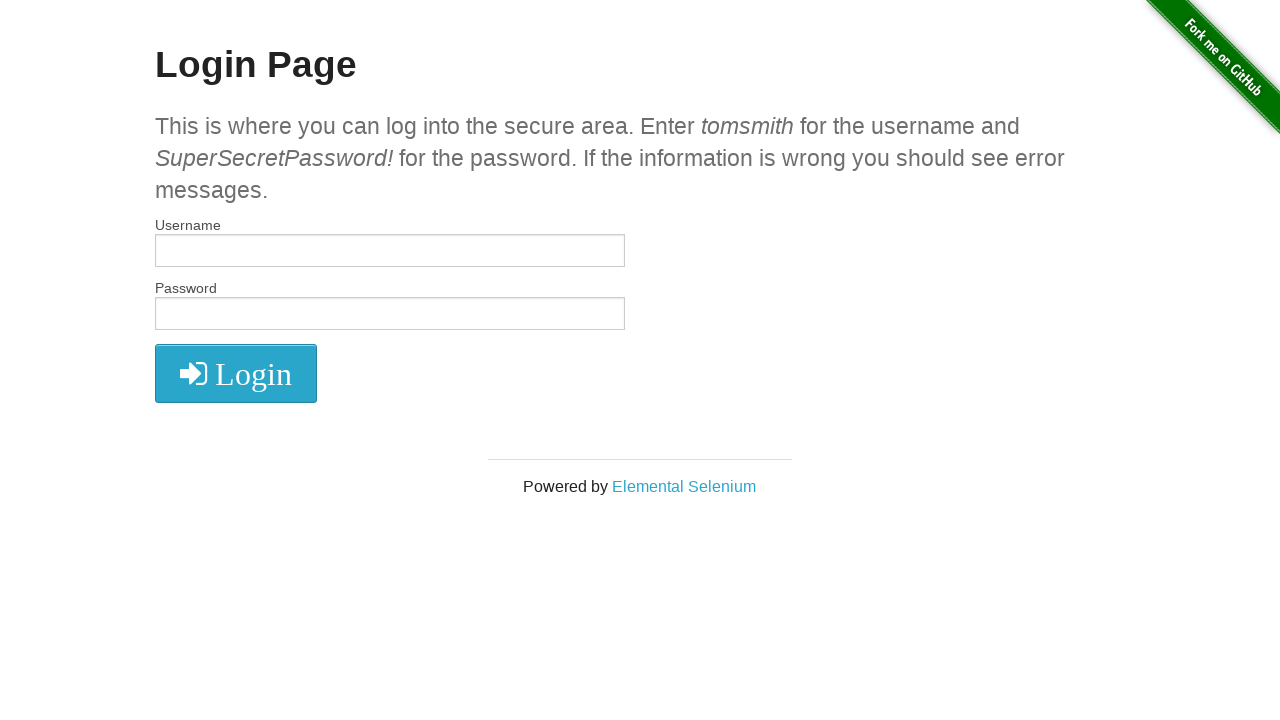

Retrieved all label elements from the page
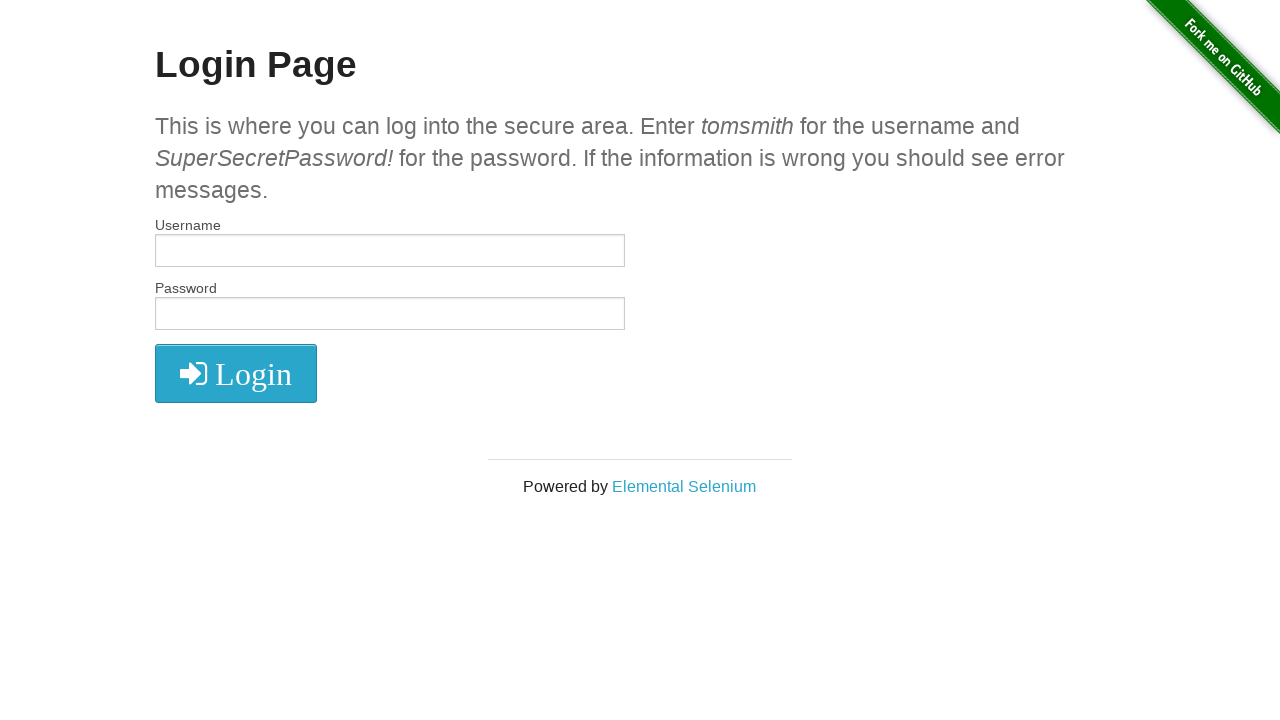

Verified first label text content is 'Username'
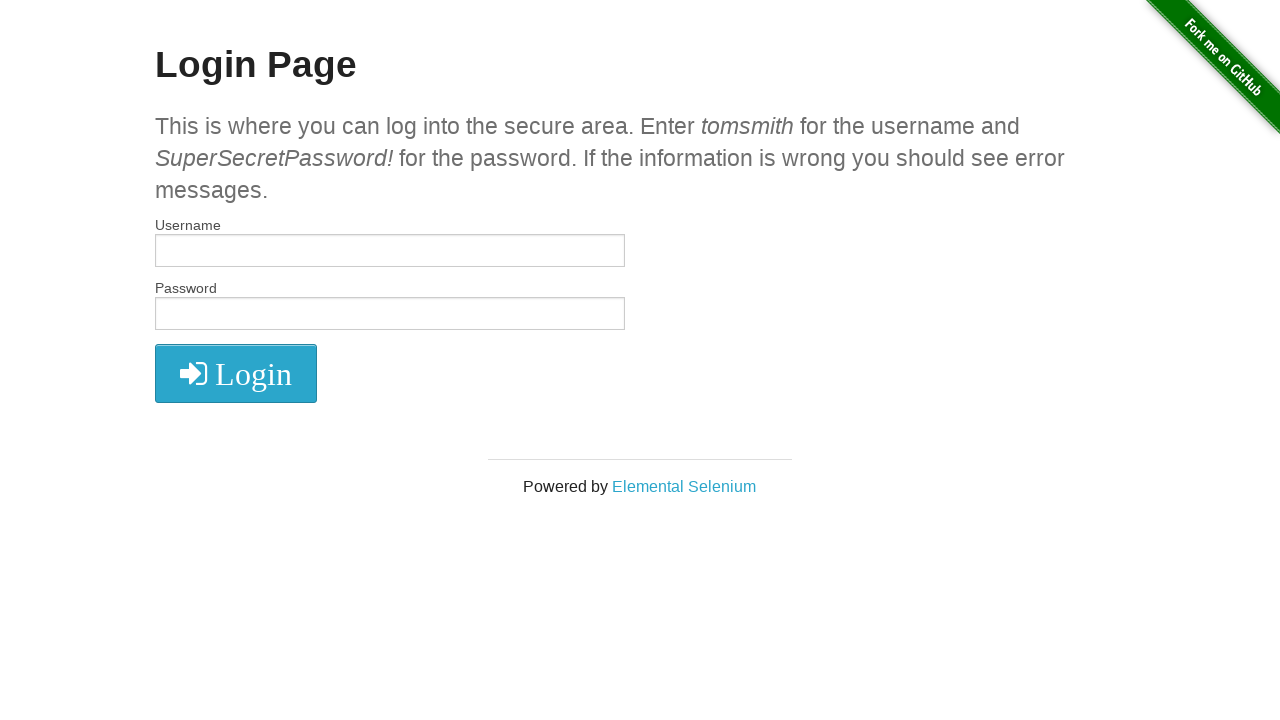

Verified second label text content is 'Password'
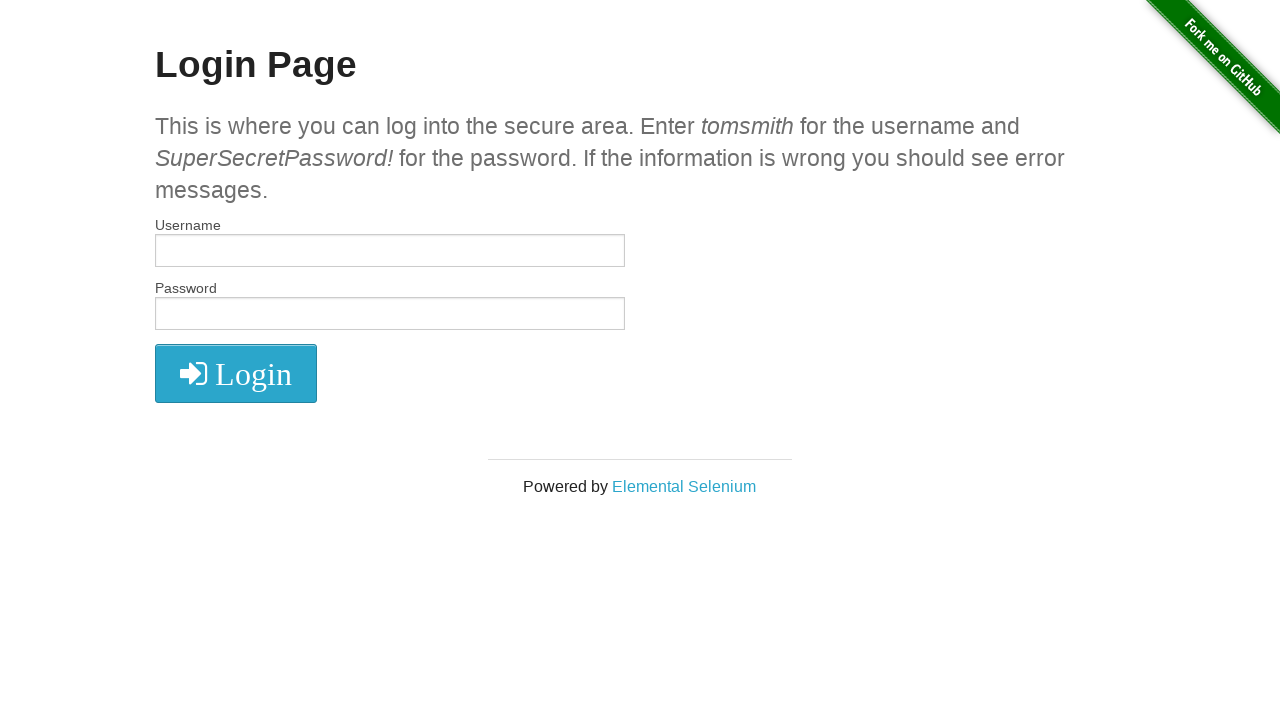

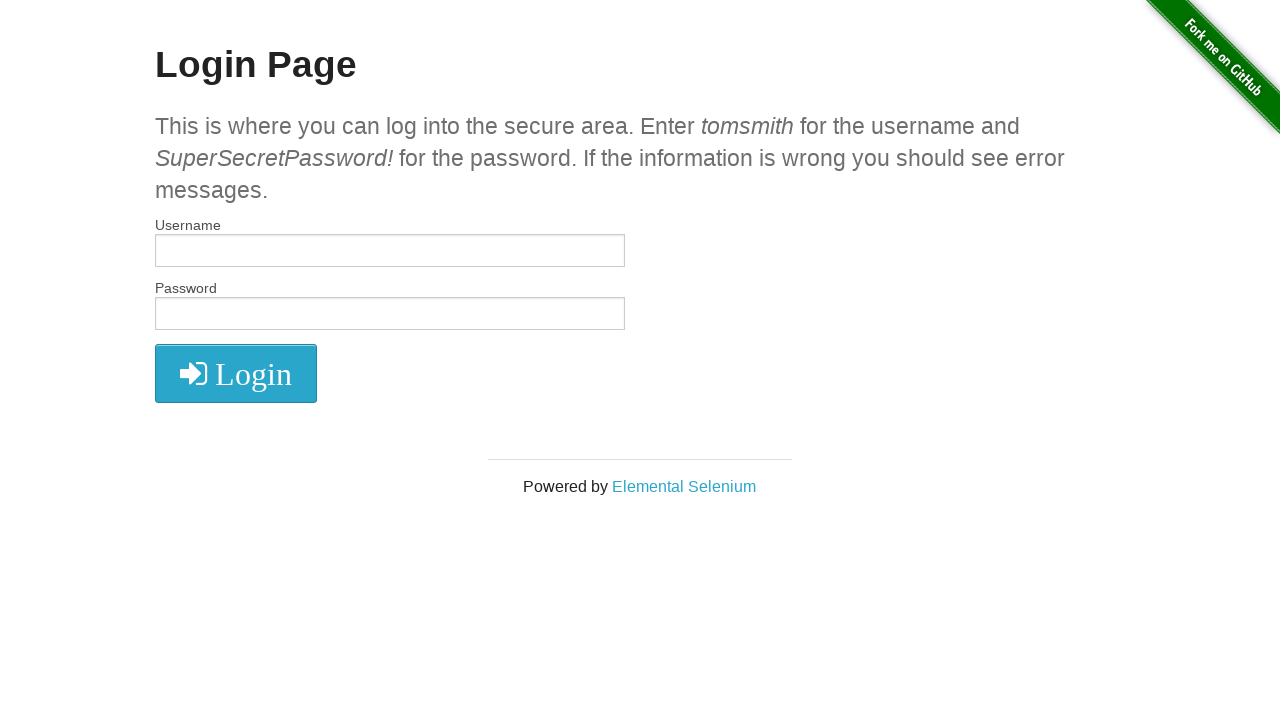